Navigates to Loading Images page and verifies the URL and title

Starting URL: https://bonigarcia.dev/selenium-webdriver-java/

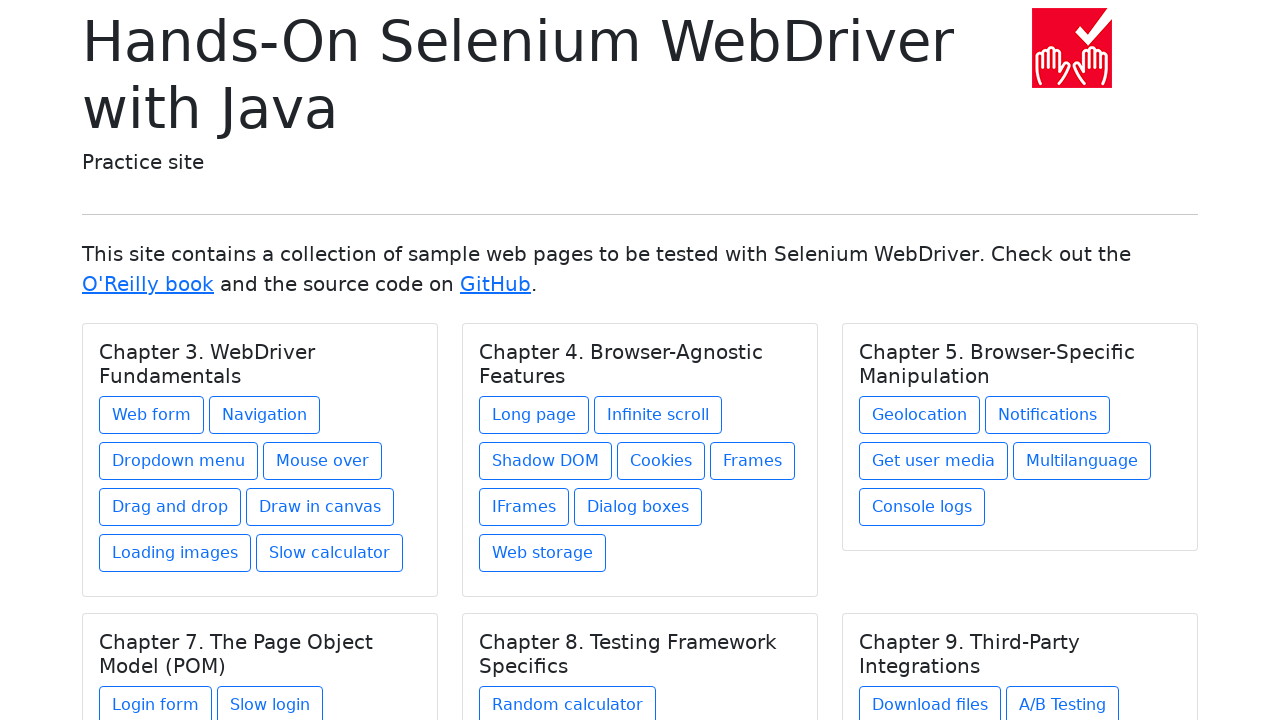

Clicked on Loading Images link in Chapter 3 at (175, 553) on xpath=//h5[text() = 'Chapter 3. WebDriver Fundamentals']/../a[contains(@href, 'l
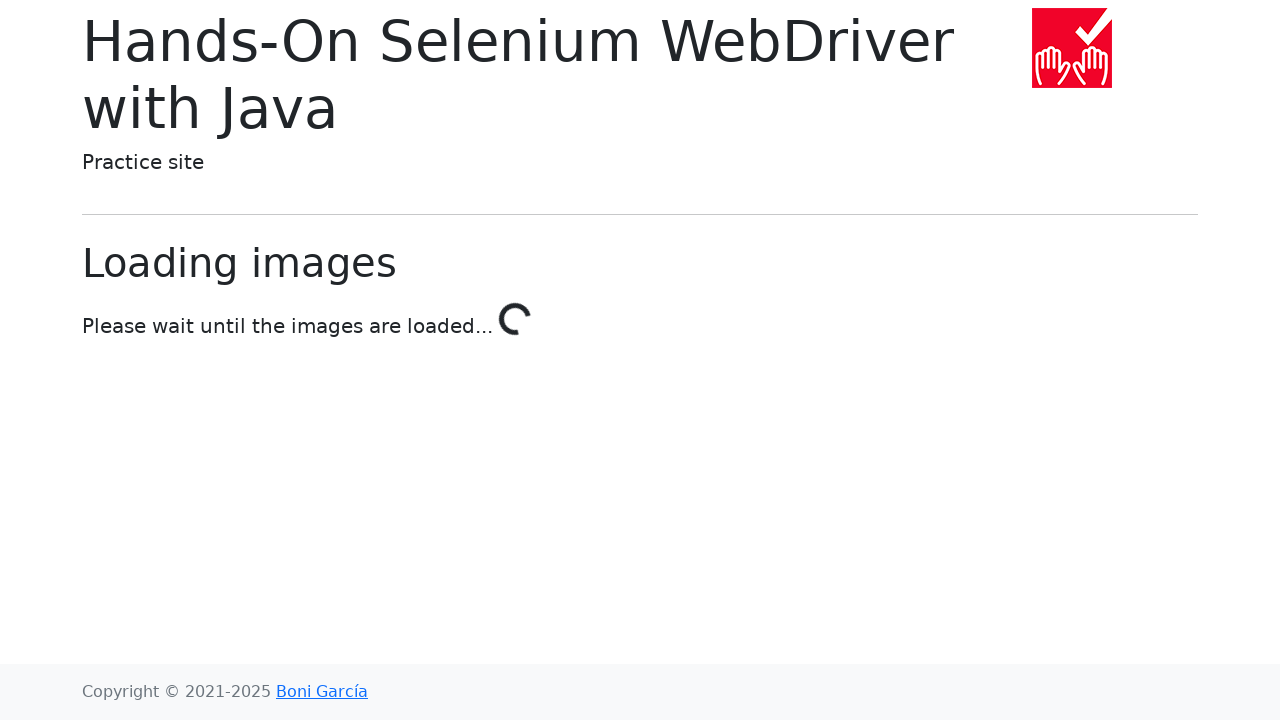

Waited for page heading to load
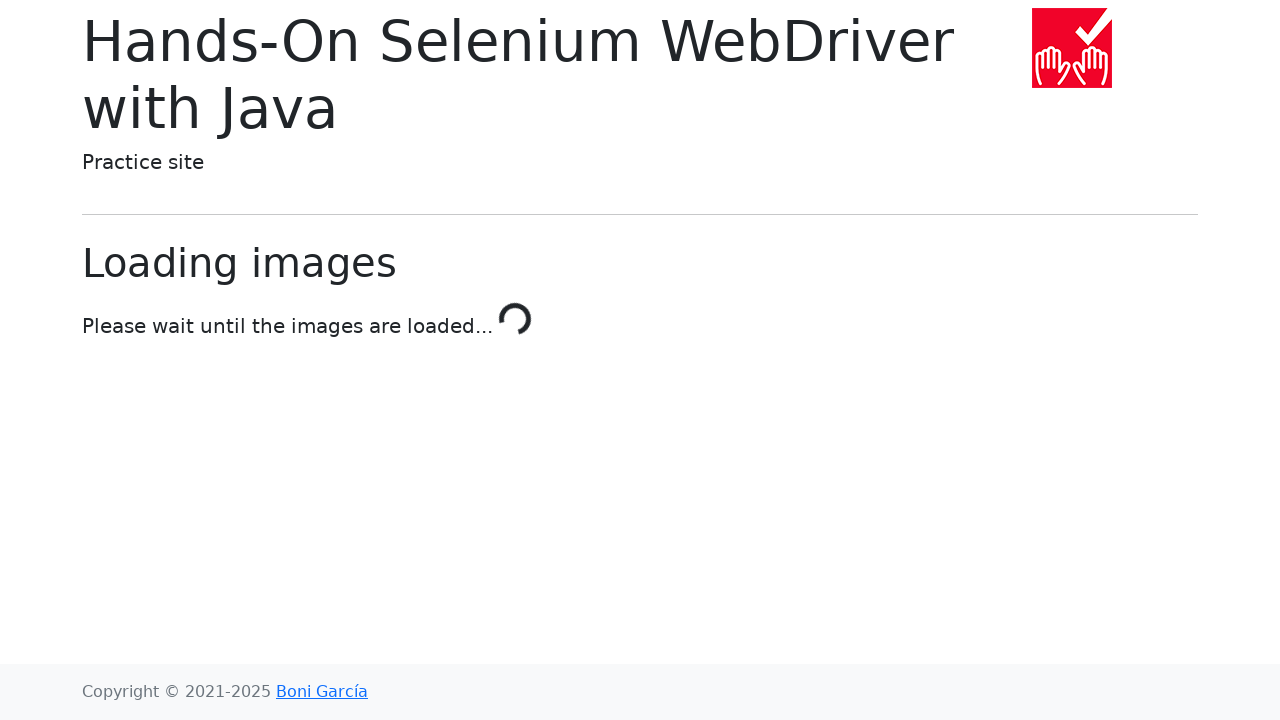

Verified page title contains 'Loading images'
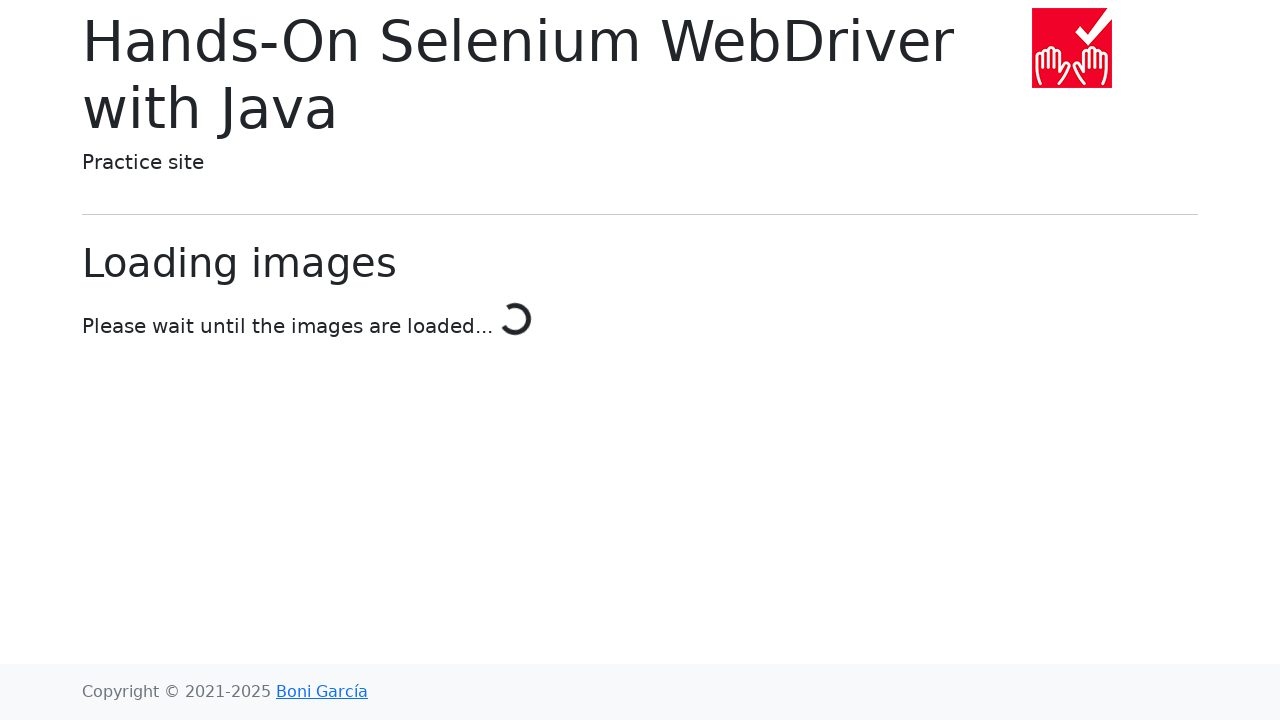

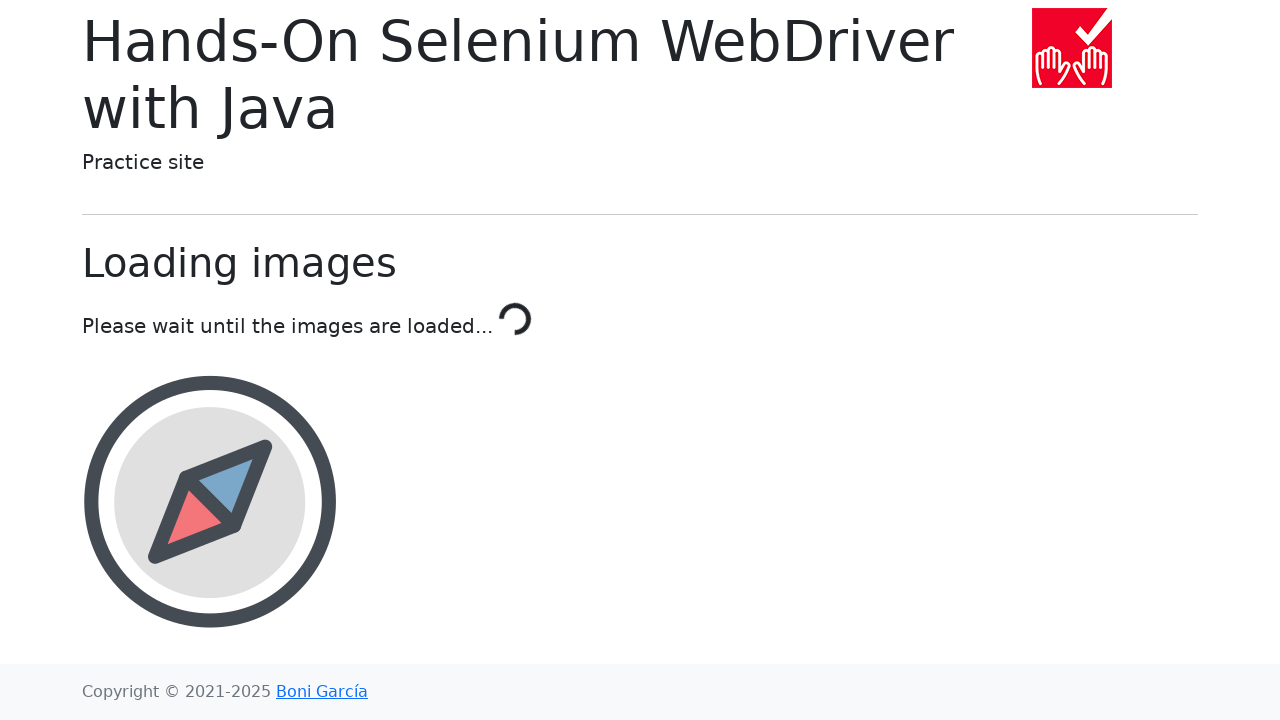